Tests a multi-select dropdown menu by selecting "Green" and "Blue" color options using keyboard input and Enter key to confirm selections.

Starting URL: https://demoqa.com/select-menu

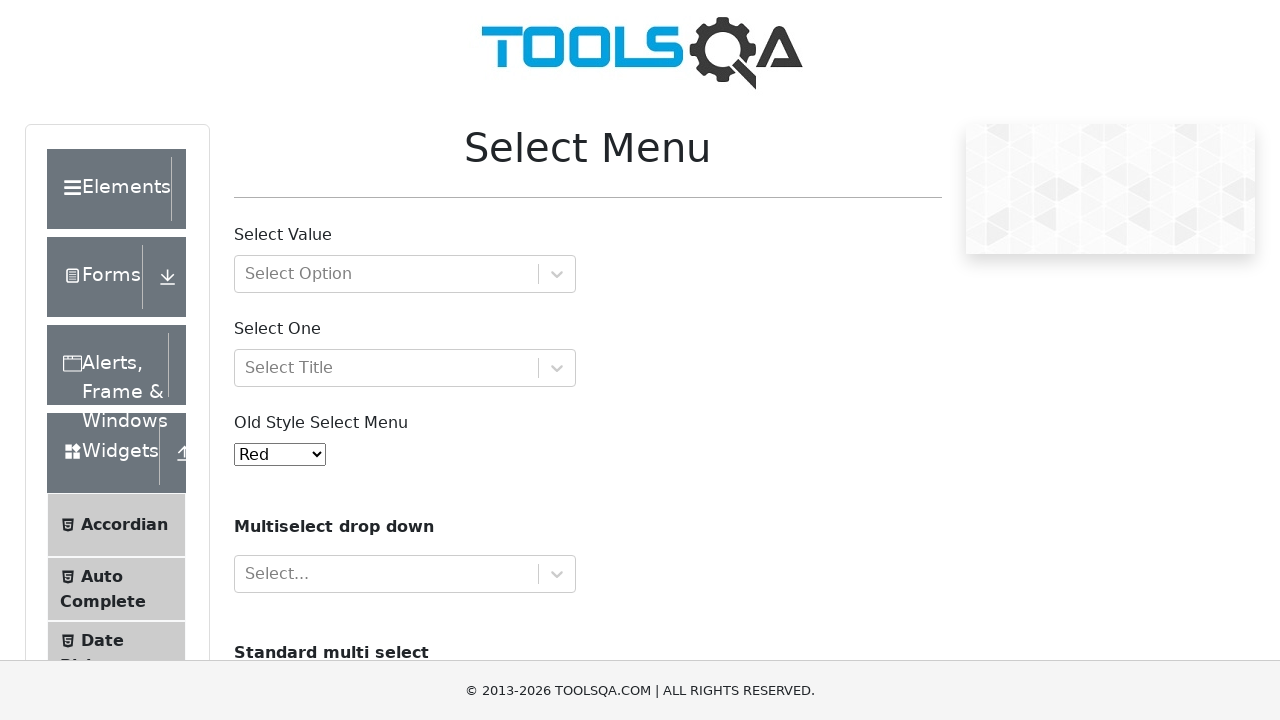

Scrolled multi-select dropdown into view
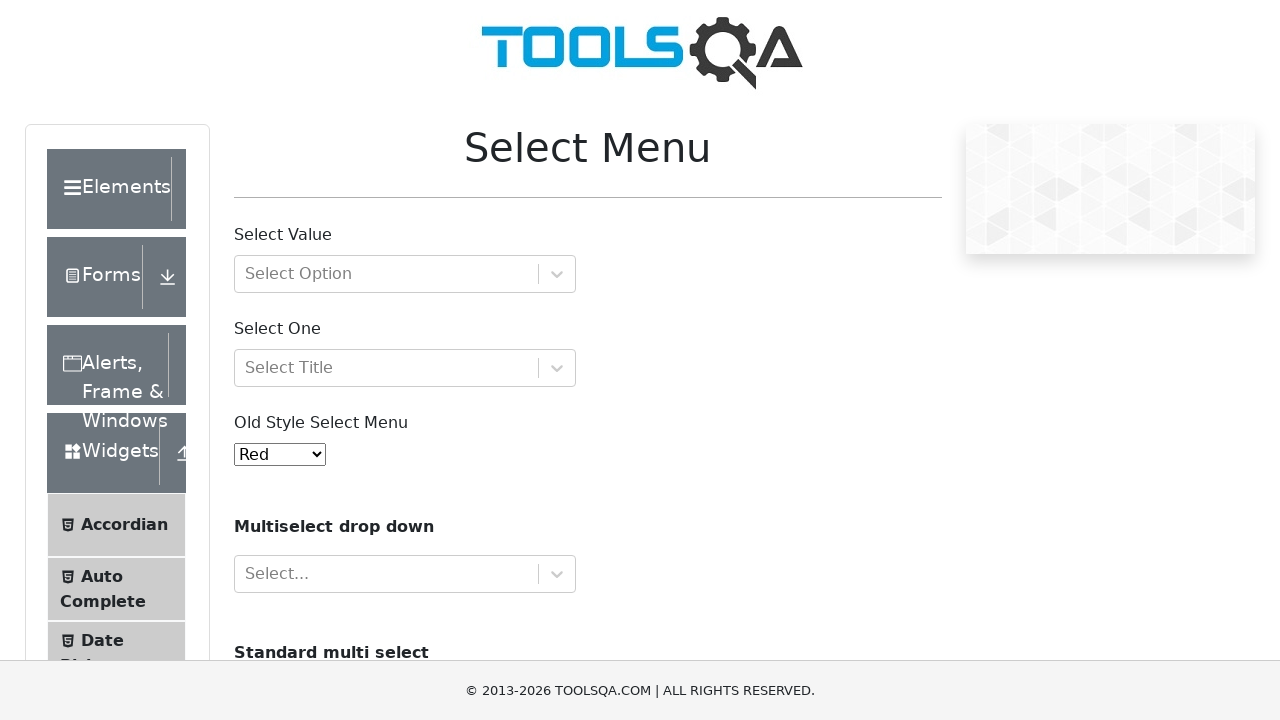

Typed 'Green' into the multi-select dropdown on #react-select-4-input
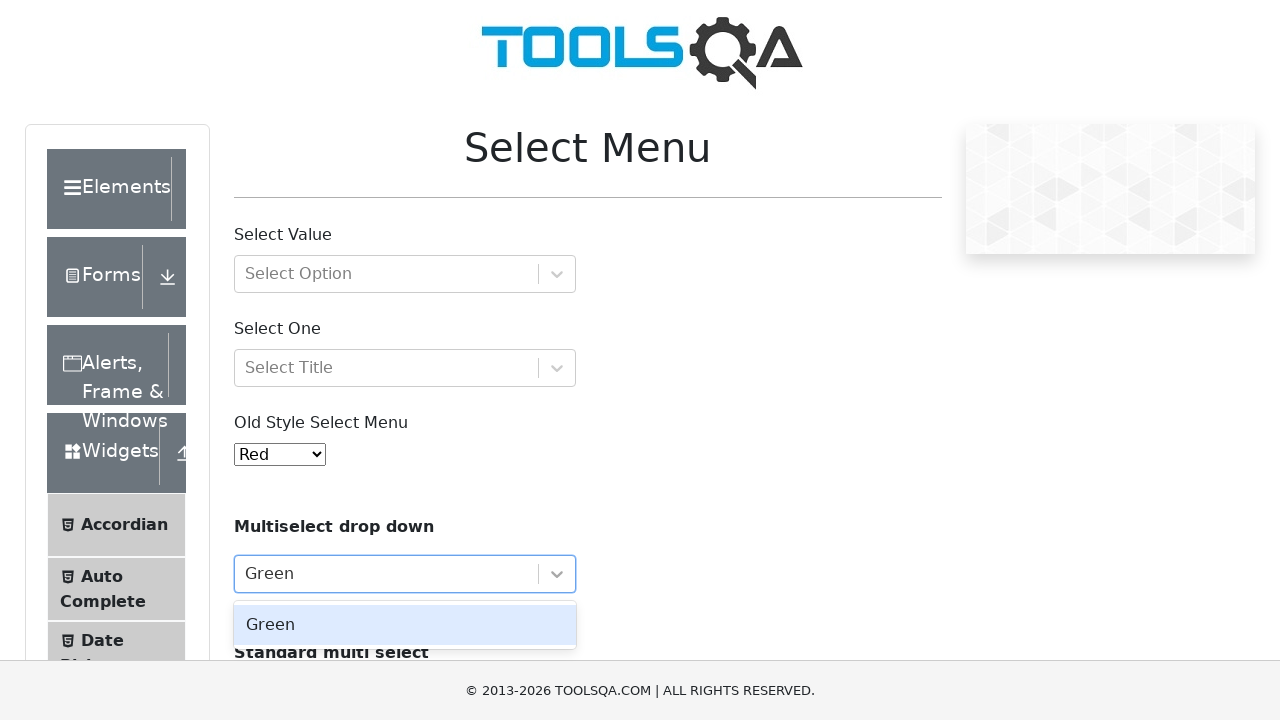

Pressed Enter to select 'Green' on #react-select-4-input
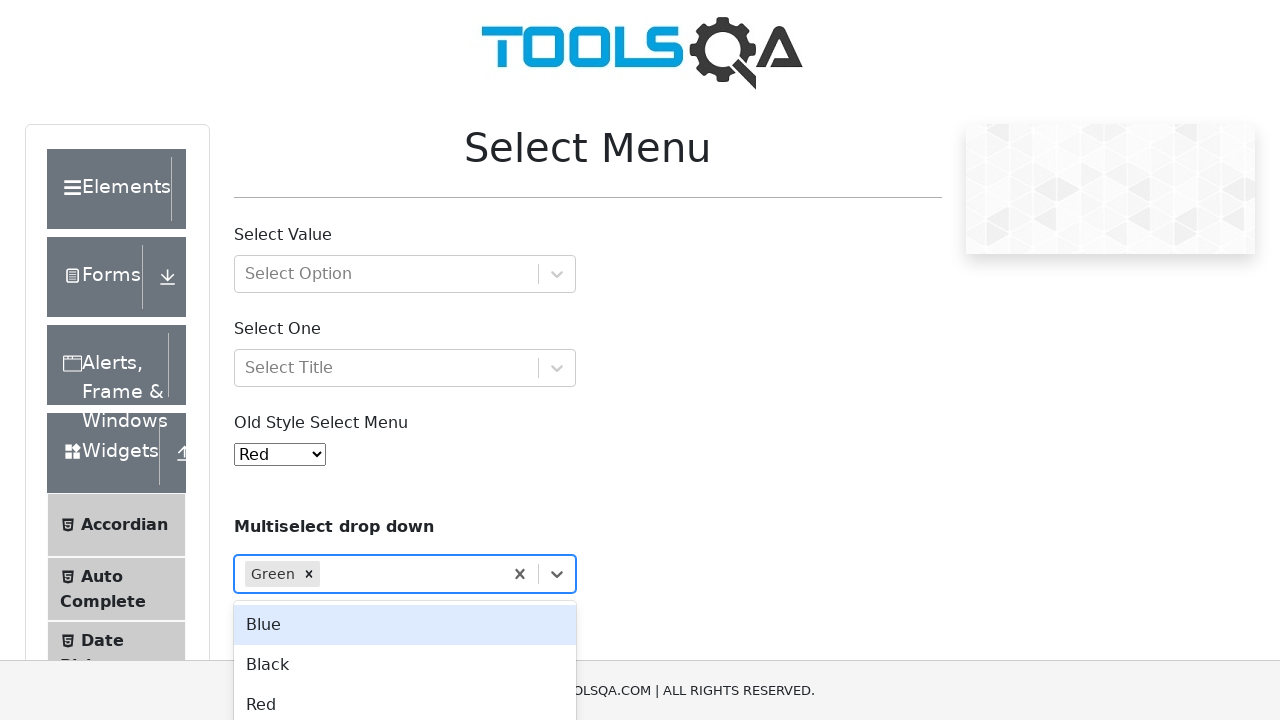

Typed 'Blue' into the multi-select dropdown on #react-select-4-input
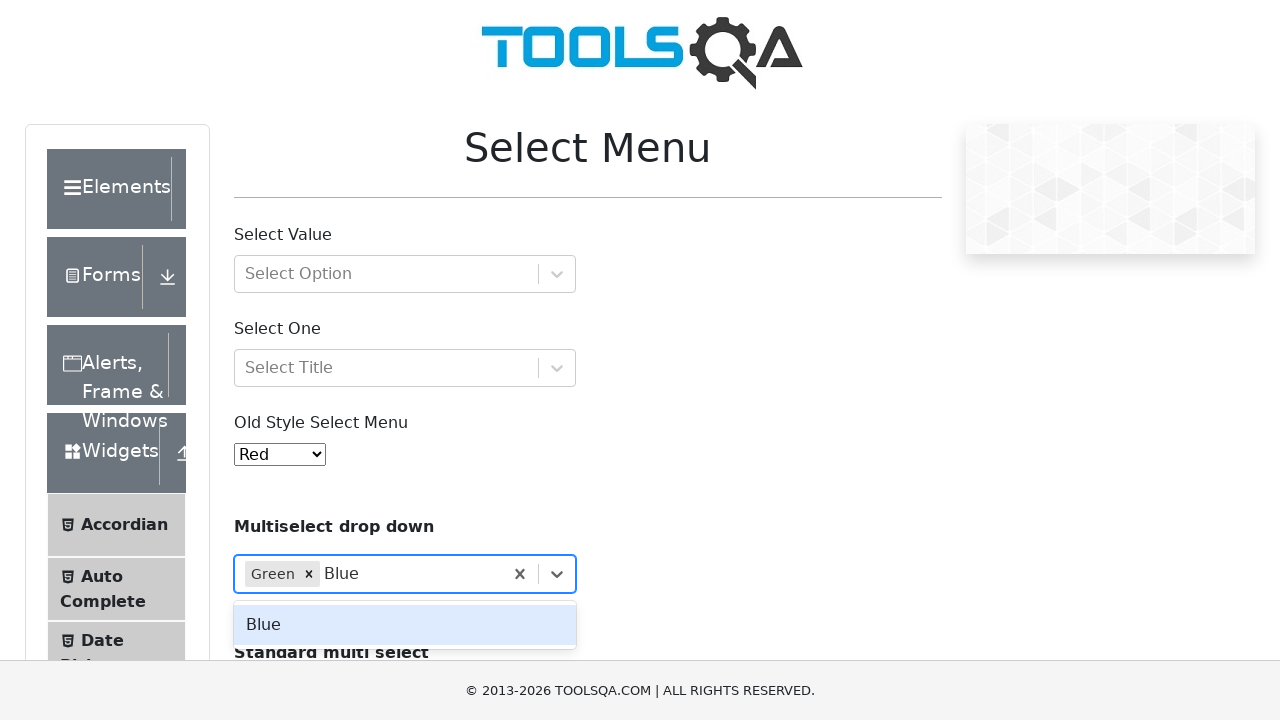

Pressed Enter to select 'Blue' on #react-select-4-input
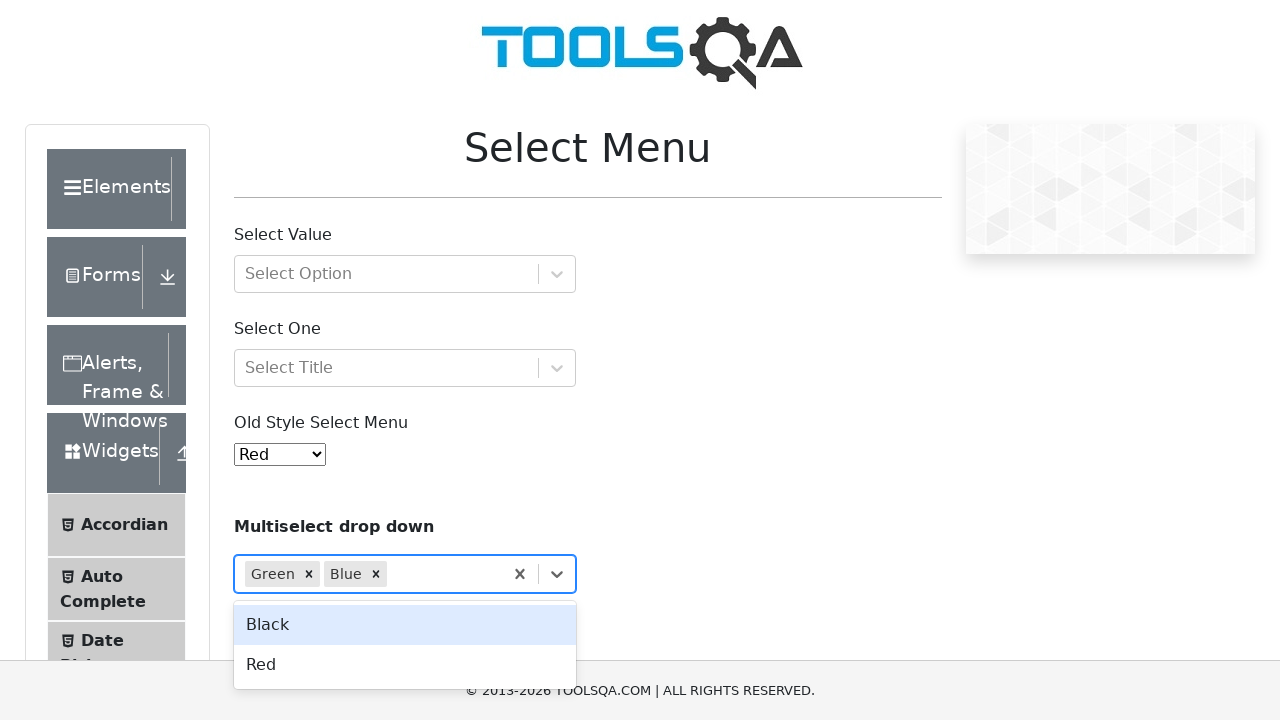

Waited 500ms for selections to be applied
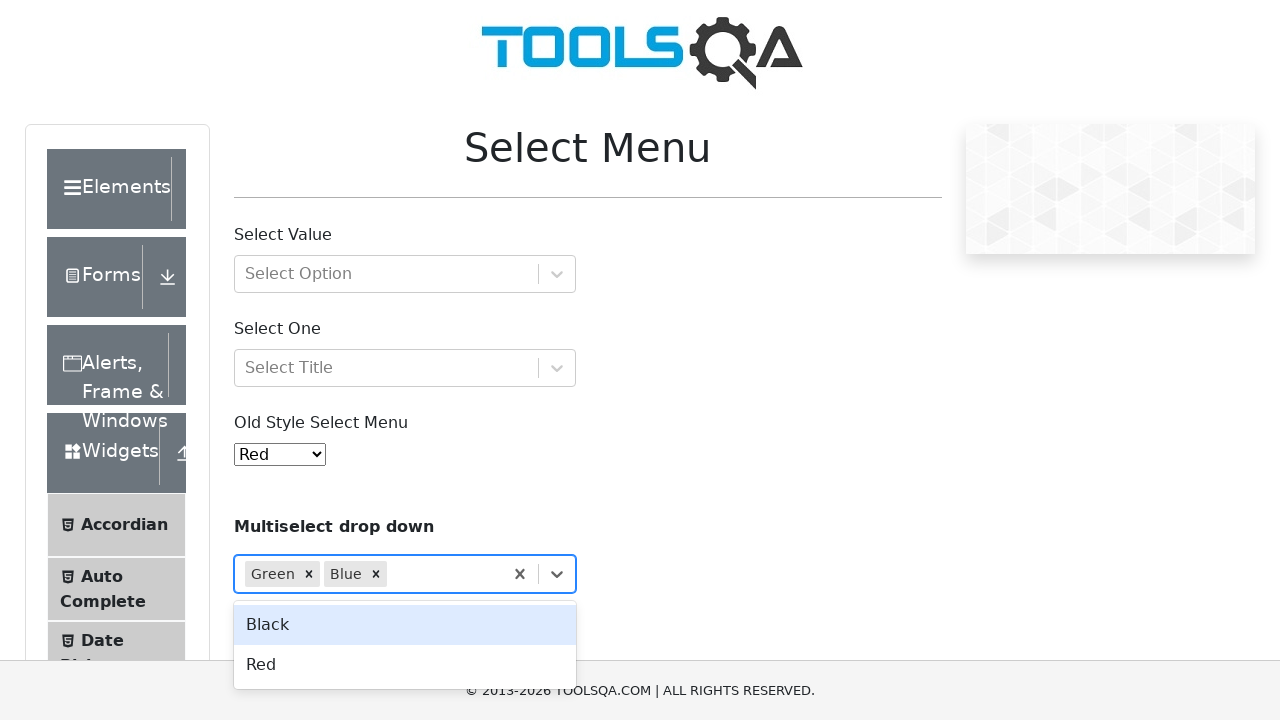

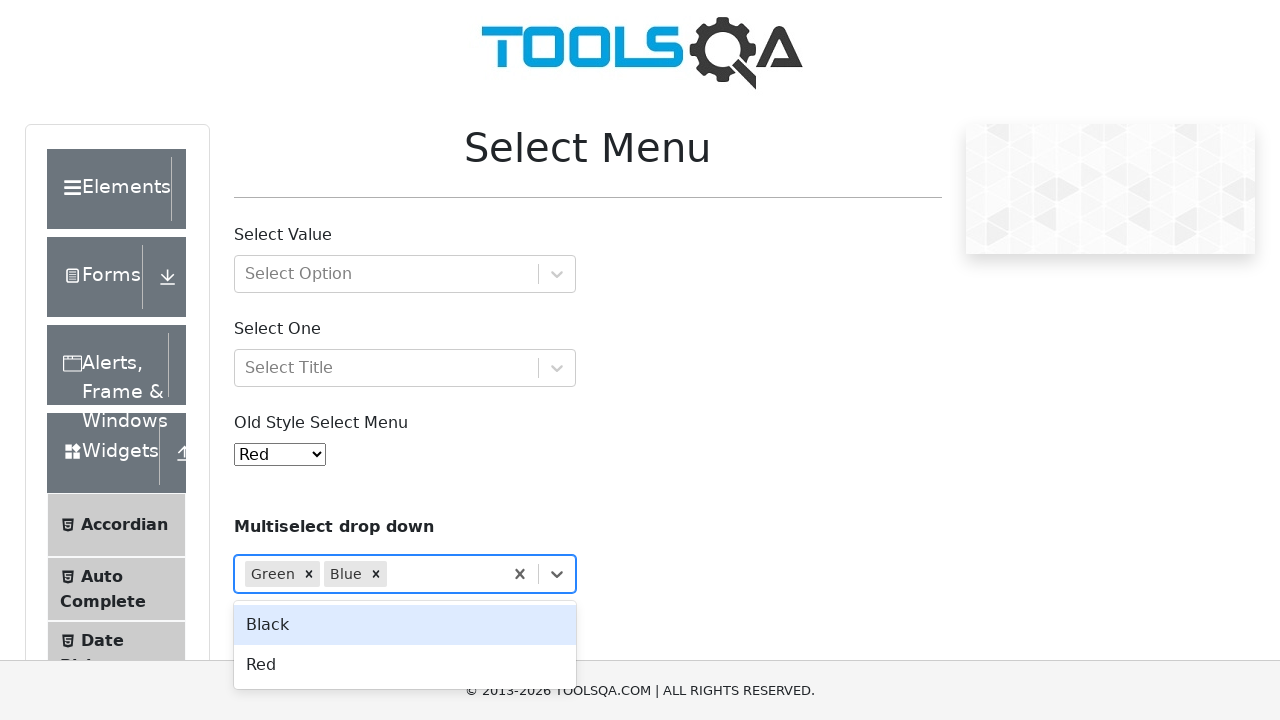